Tests navigation on calculator.net by clicking on the all calculators link, navigating to the Gas Mileage Calculator, and clicking on an input field below the gas price field.

Starting URL: https://www.calculator.net/

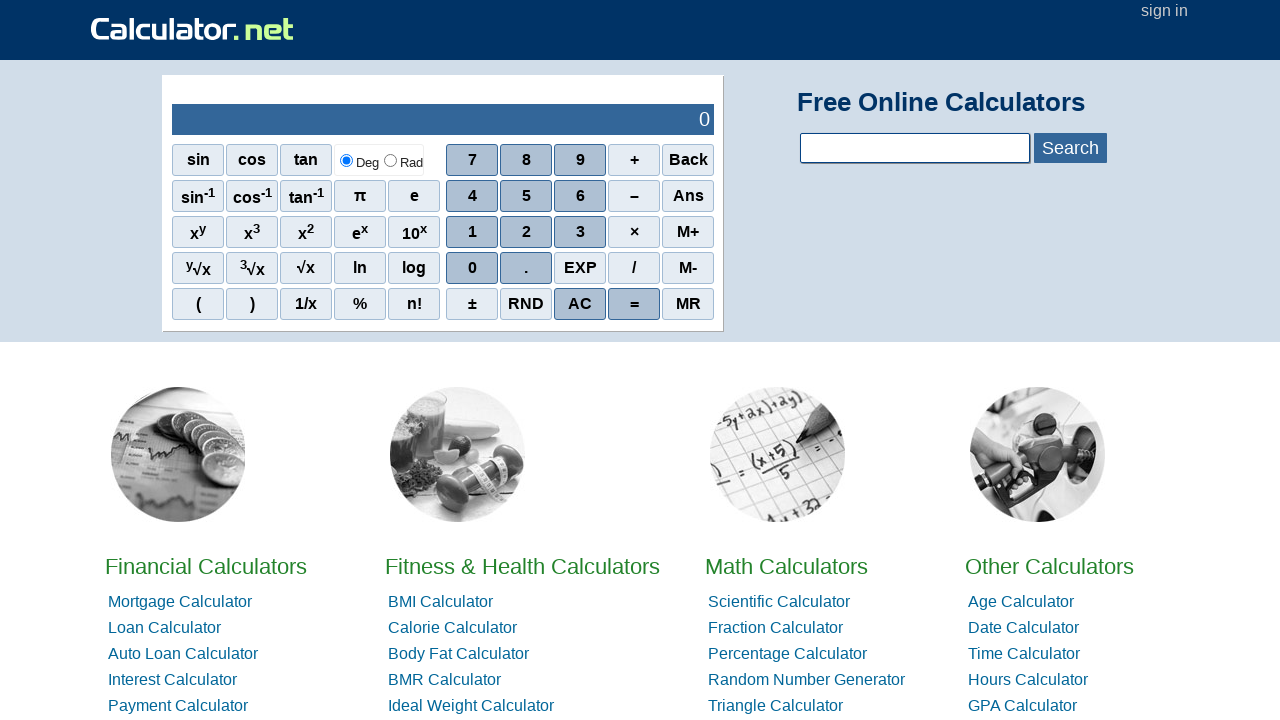

Navigated to https://www.calculator.net/
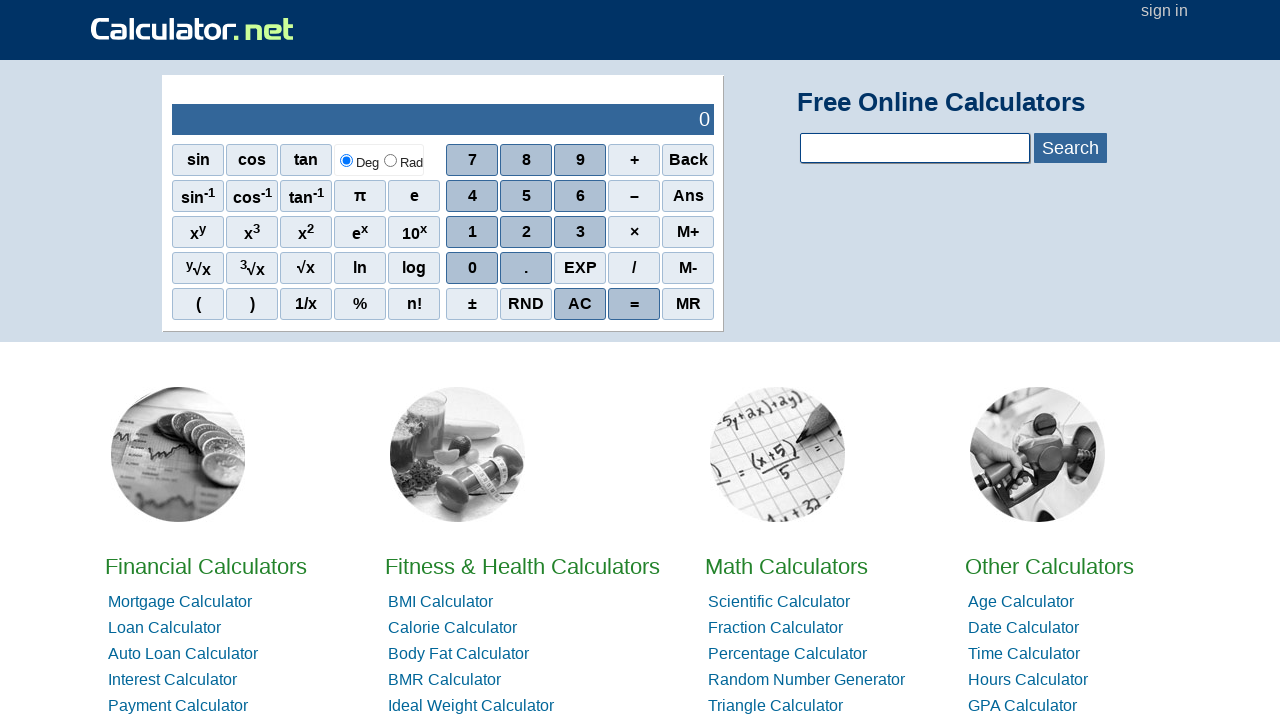

Clicked on the 'All Calculators' image/link at (640, 426) on img[src*='all-calculators.svg']
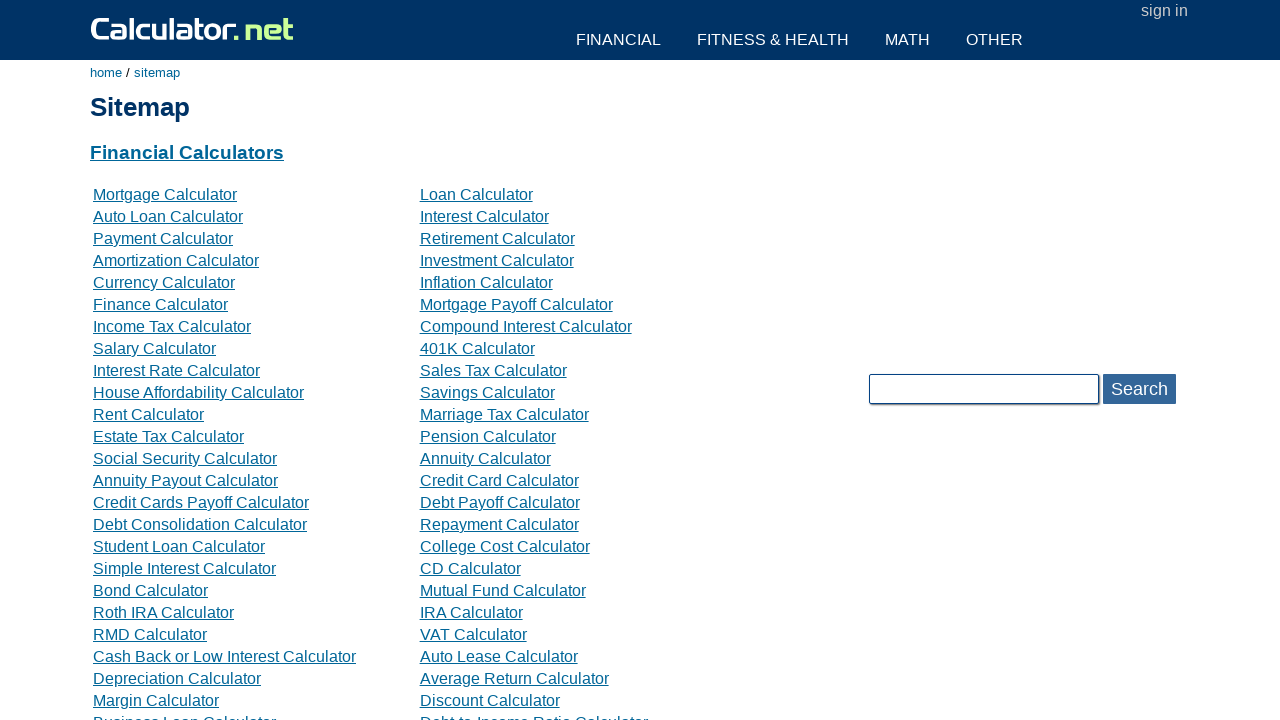

Clicked on 'Gas Mileage Calculator' link at (503, 360) on text=Gas Mileage Calculator
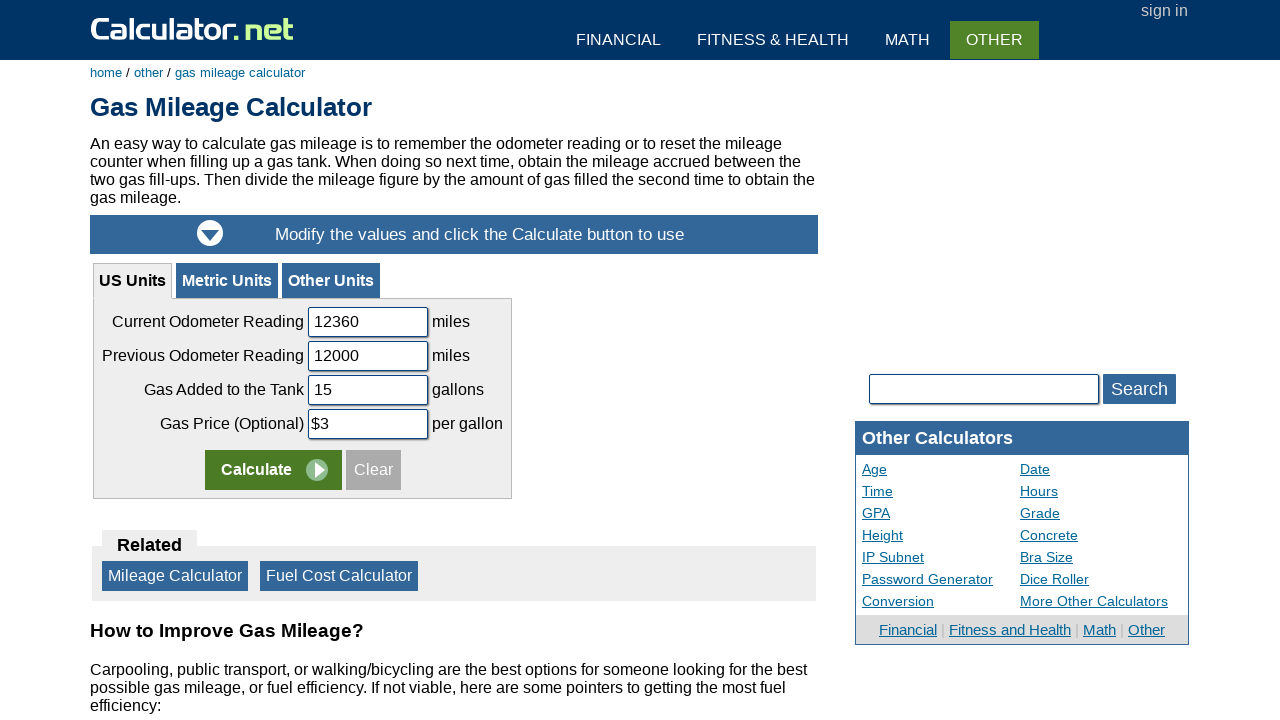

Gas price input field became visible
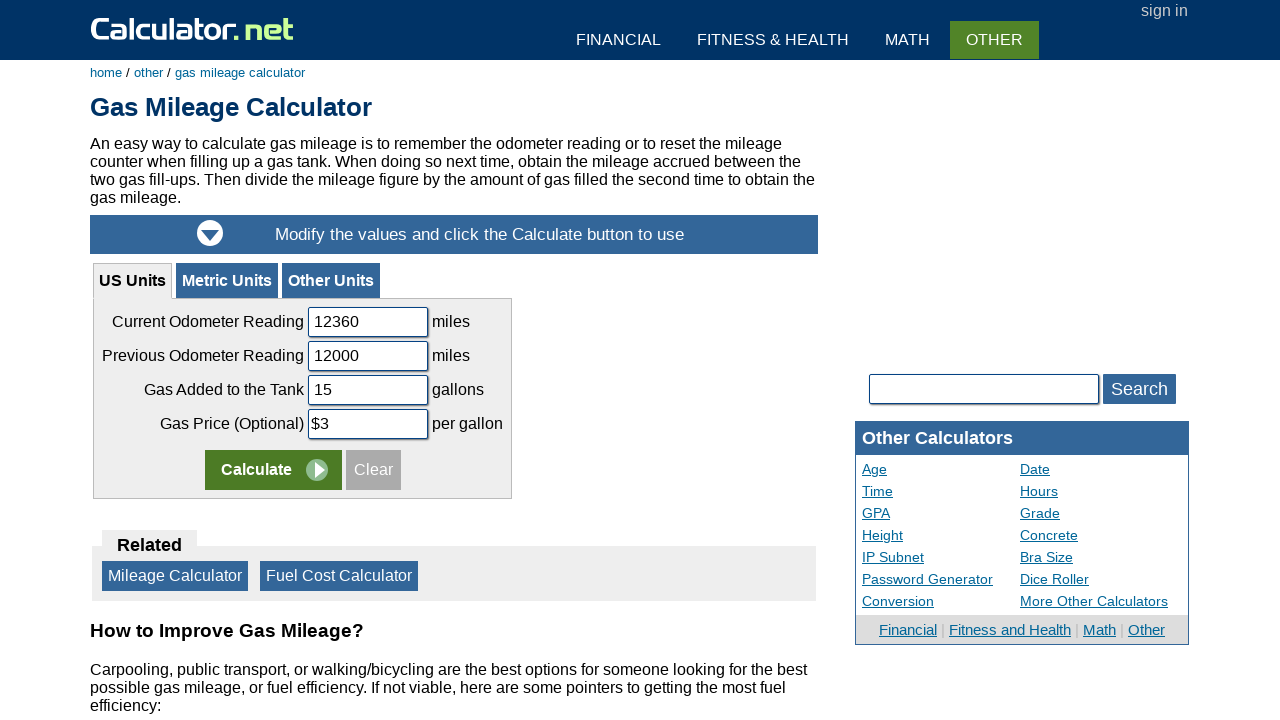

Clicked on the input field below the gas price field
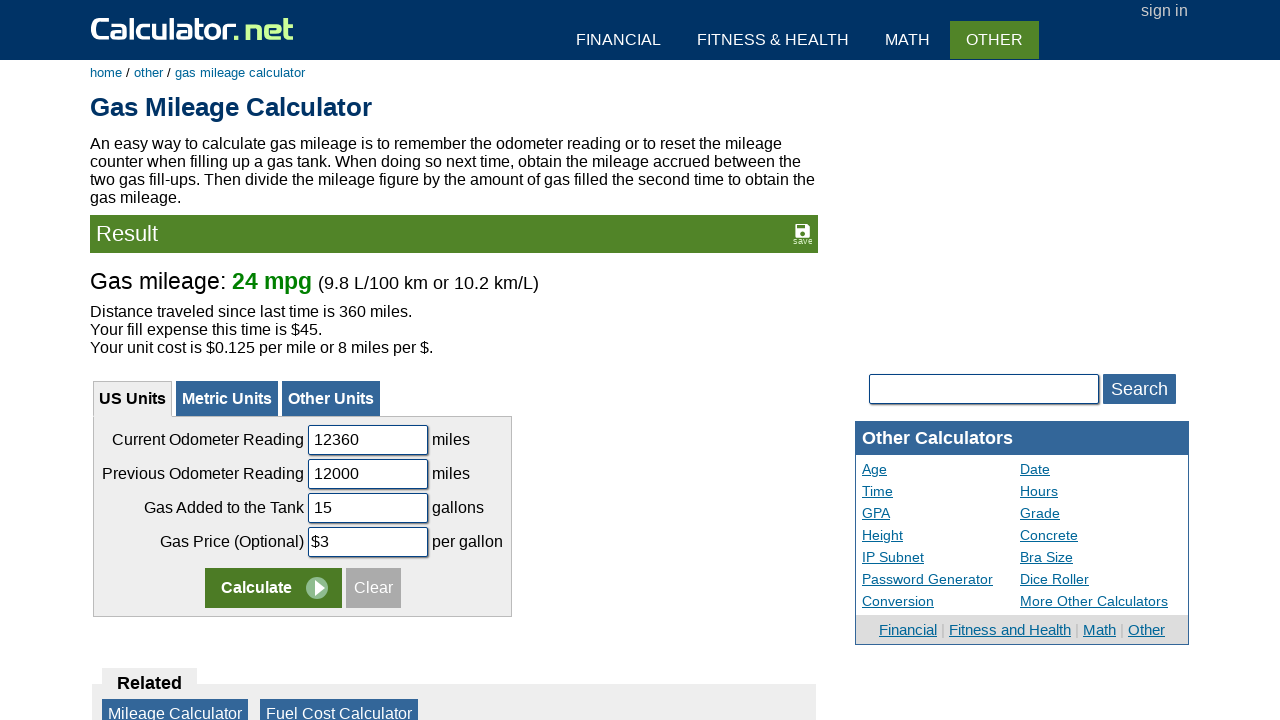

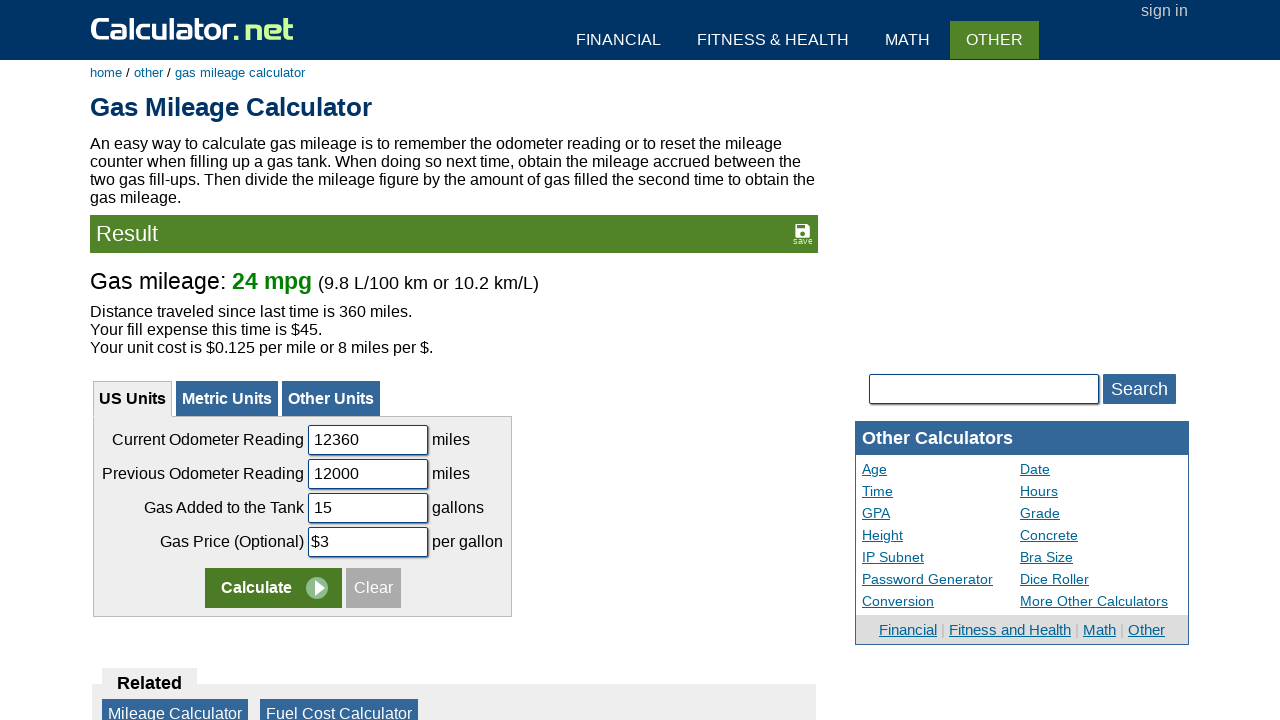